Tests alert popup handling by clicking a button that triggers an alert and then accepting it

Starting URL: https://testpages.herokuapp.com/styled/alerts/alert-test.html

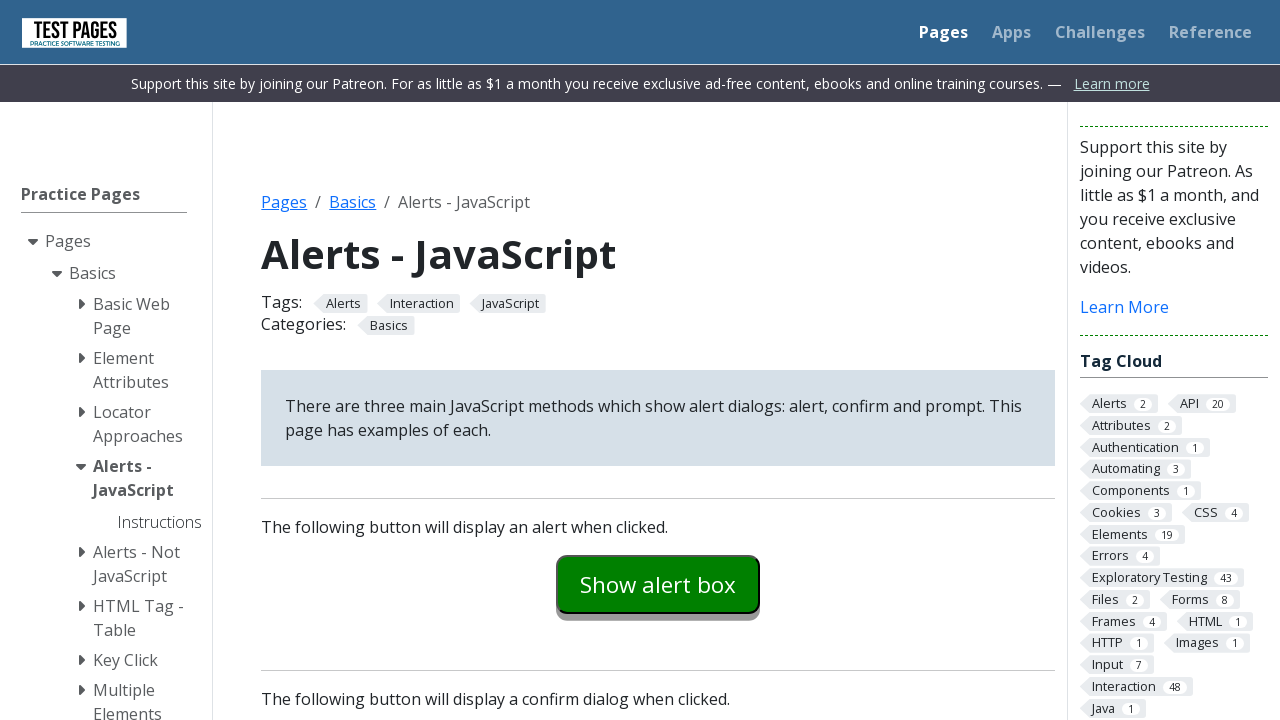

Clicked button to trigger alert popup at (658, 584) on #alertexamples
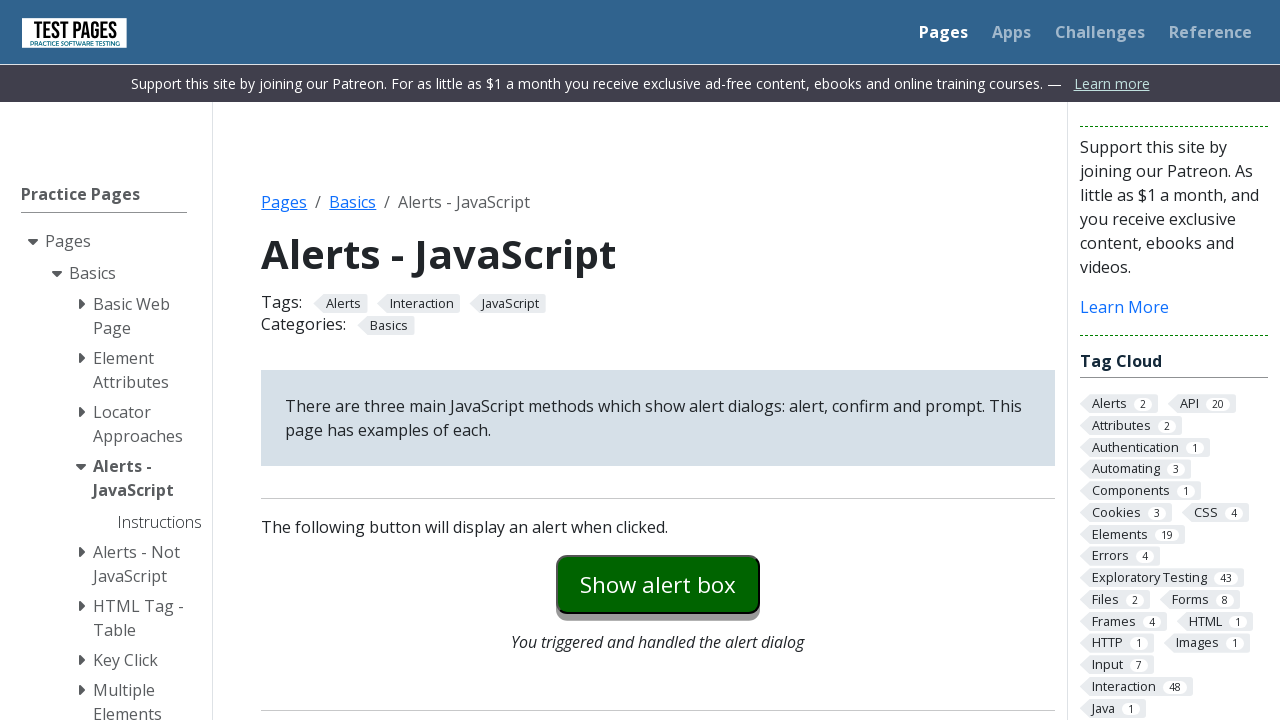

Set up dialog handler to accept alerts
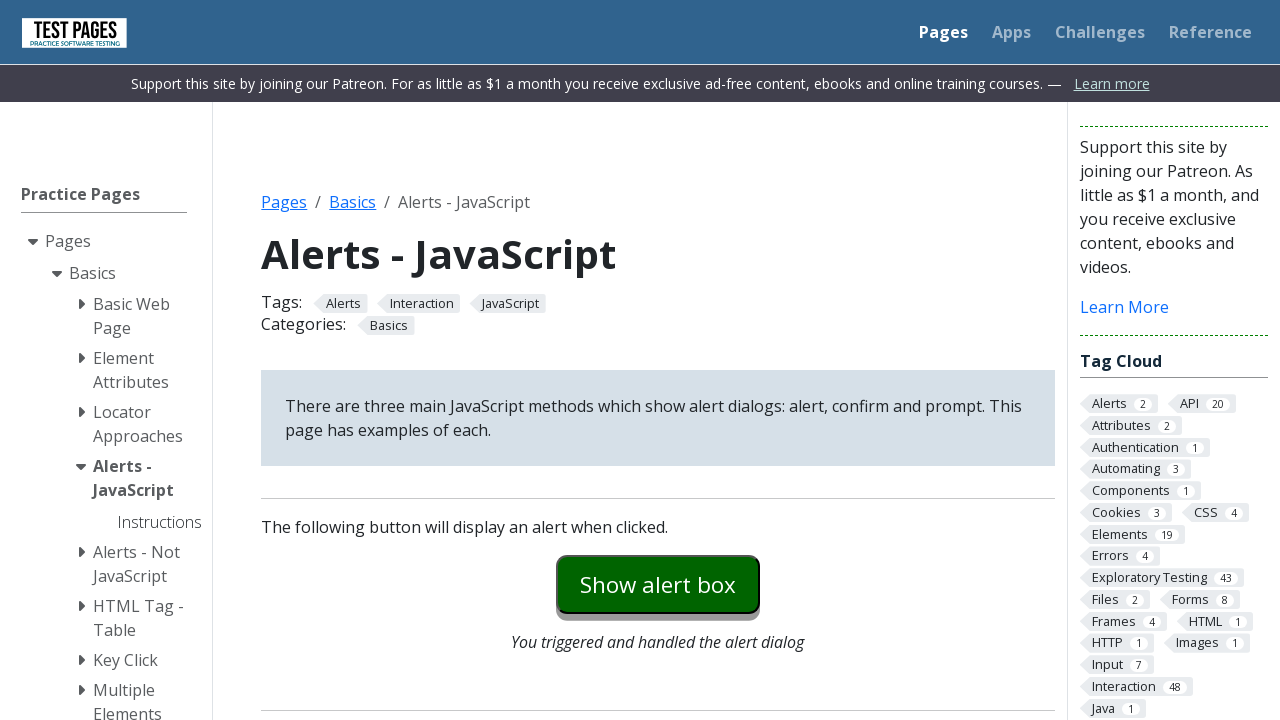

Clicked button again to trigger alert and test handler at (658, 584) on #alertexamples
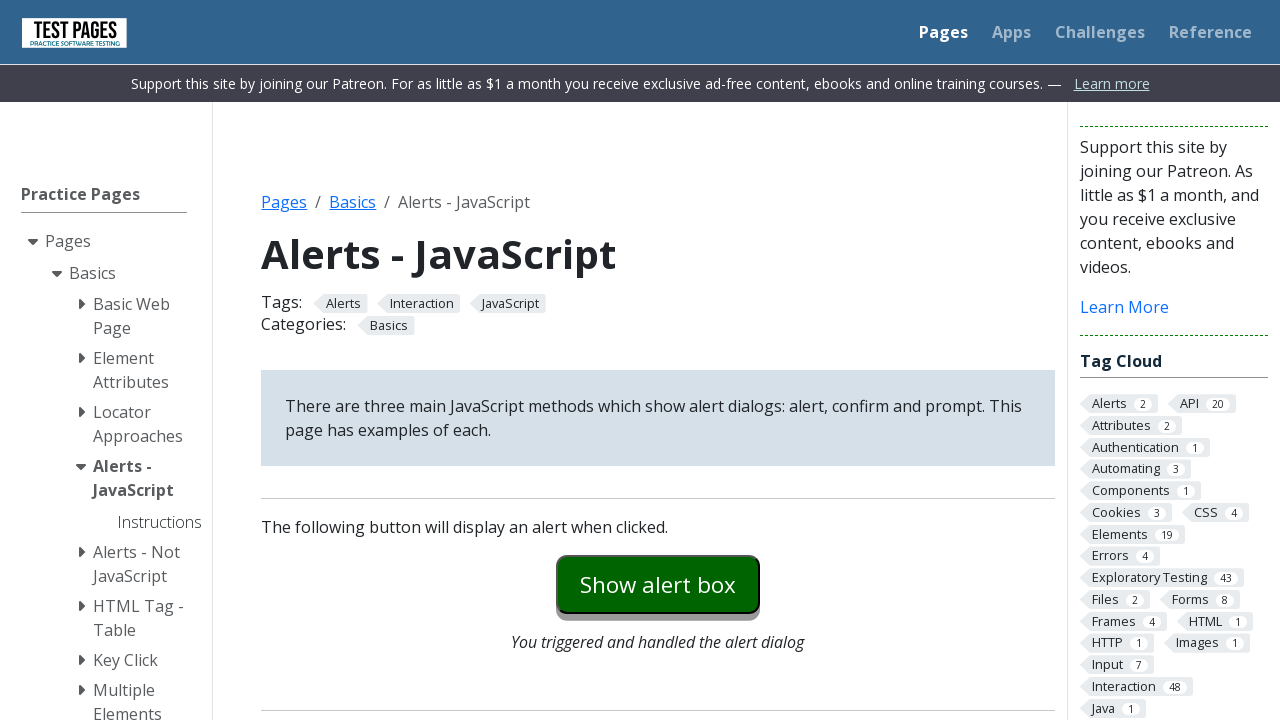

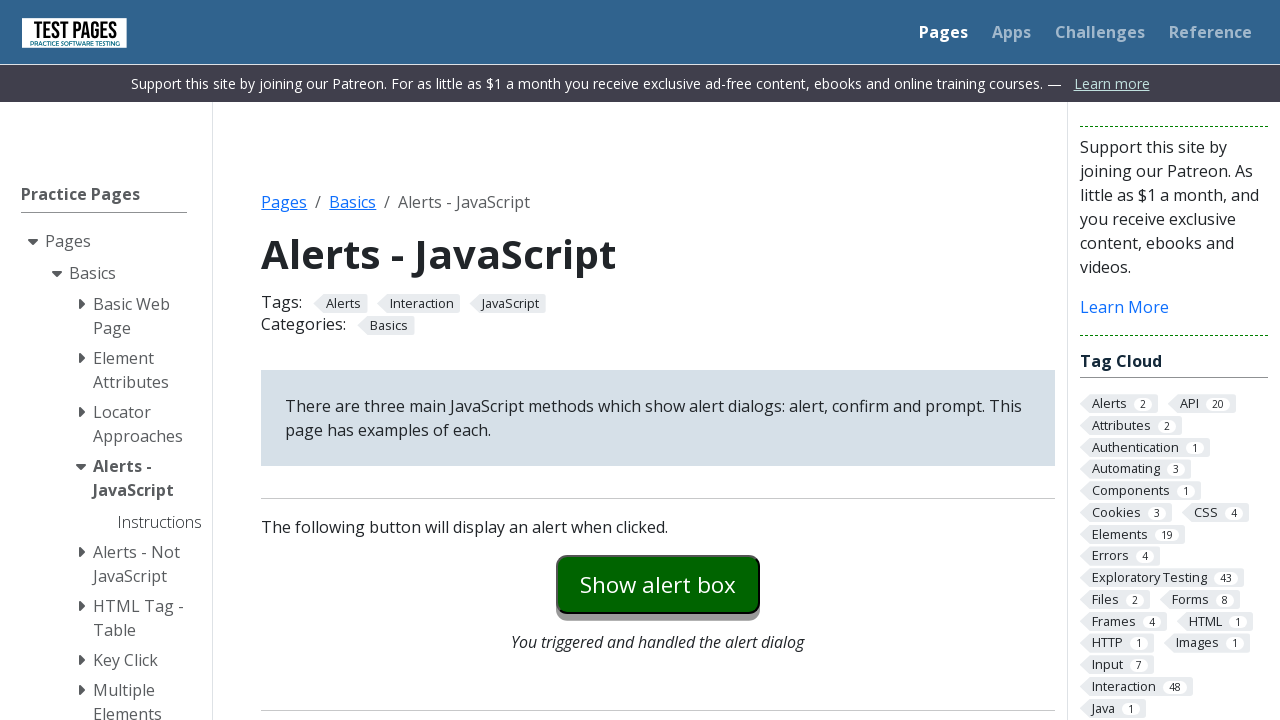